Tests filling an input field by navigating to the Inputs page and entering a numeric value

Starting URL: https://practice.cydeo.com/

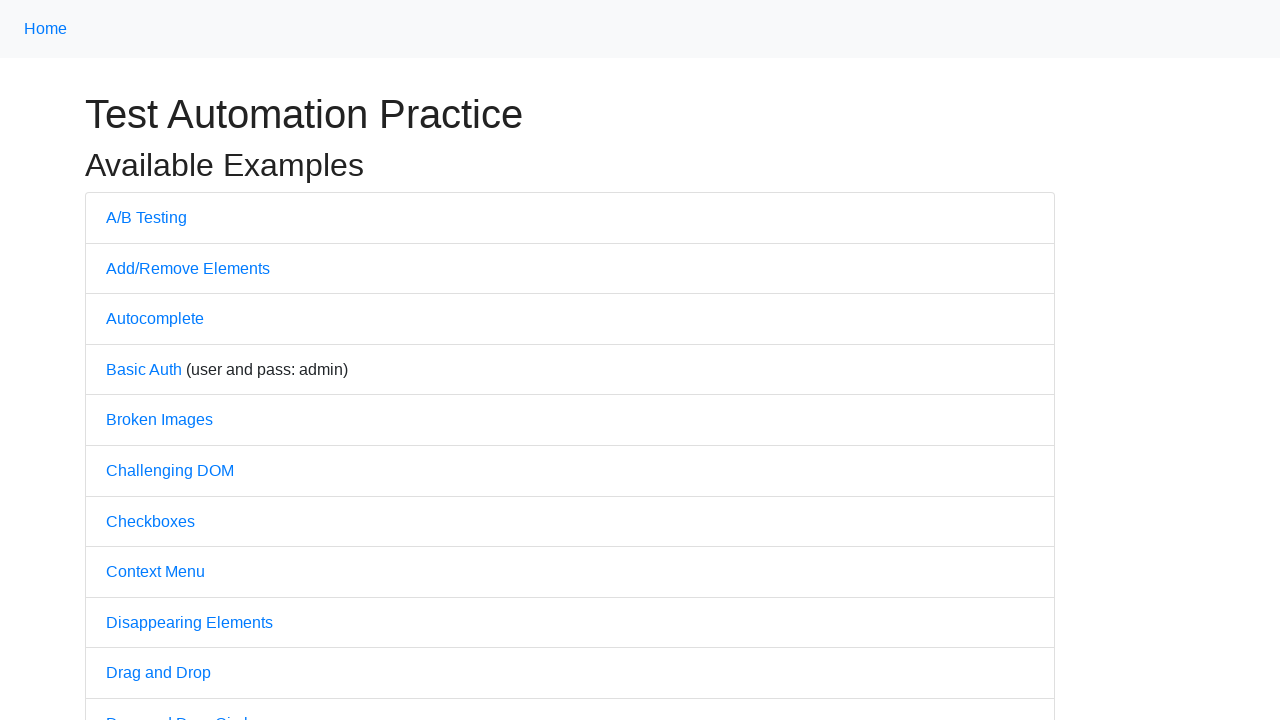

Clicked on Inputs link to navigate to Inputs page at (128, 361) on internal:text="Inputs"i
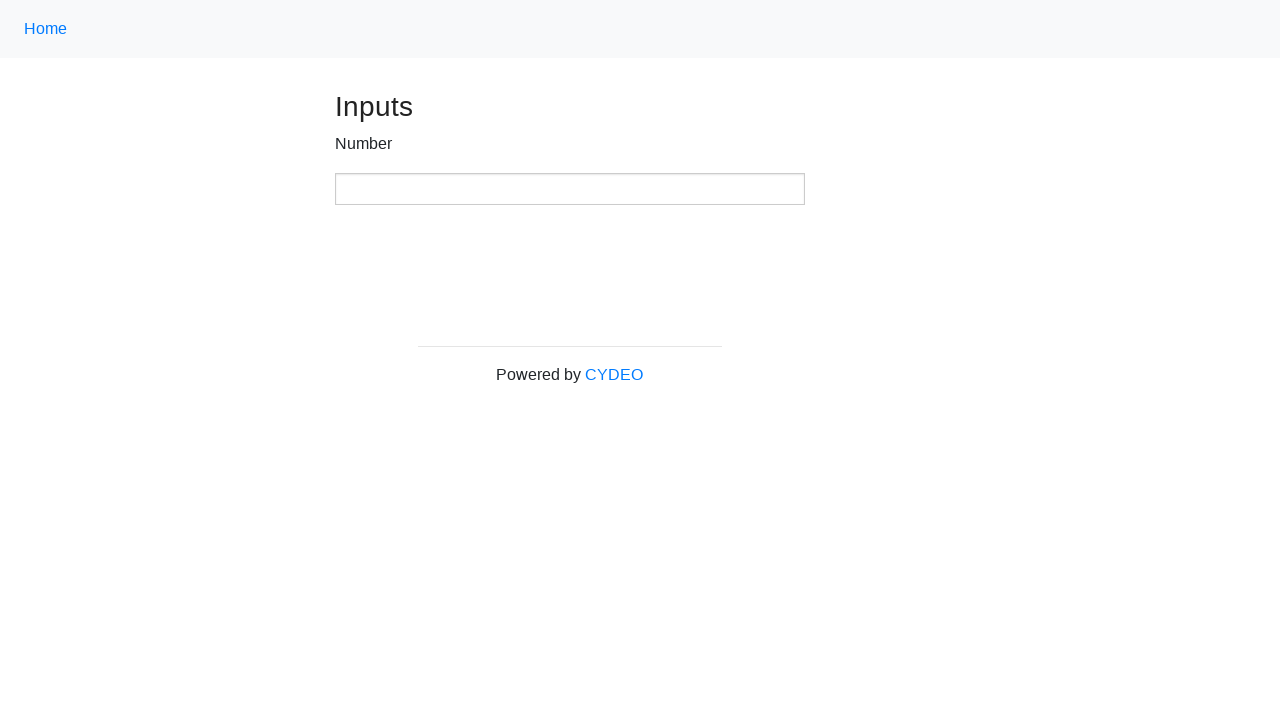

Filled number input field with value '123' on xpath=//input[@type='number']
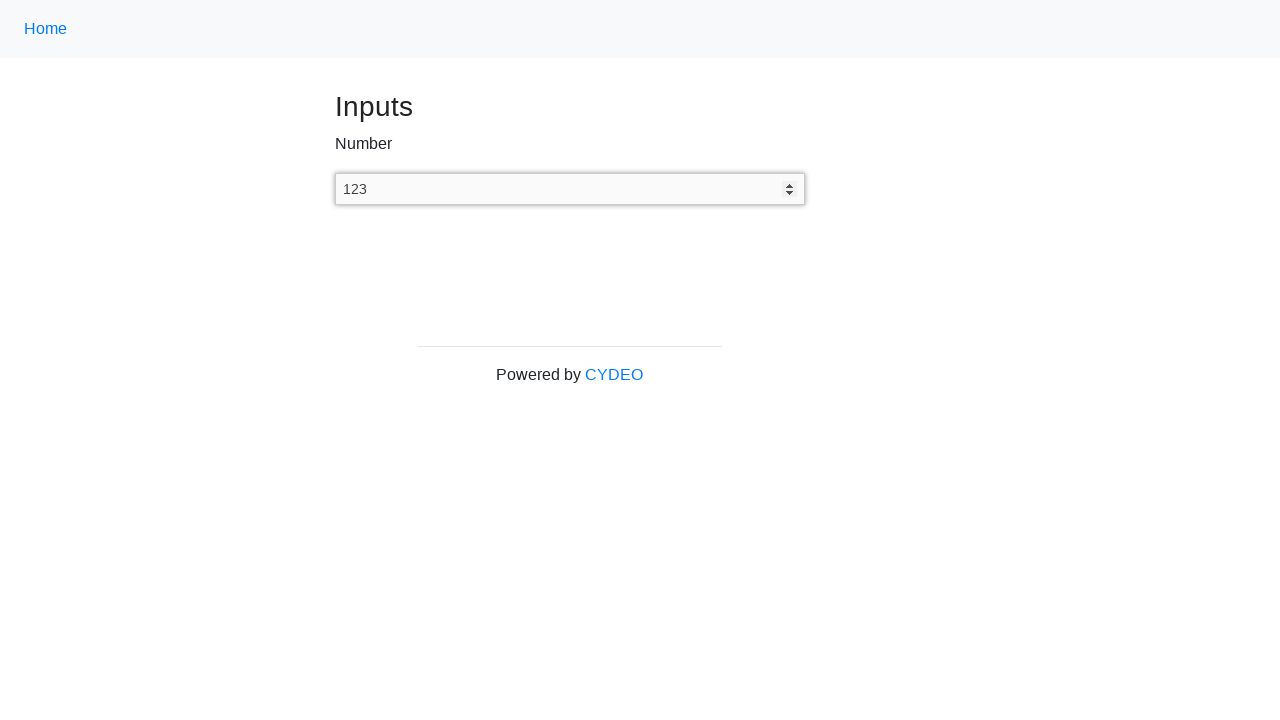

Retrieved input value: '123'
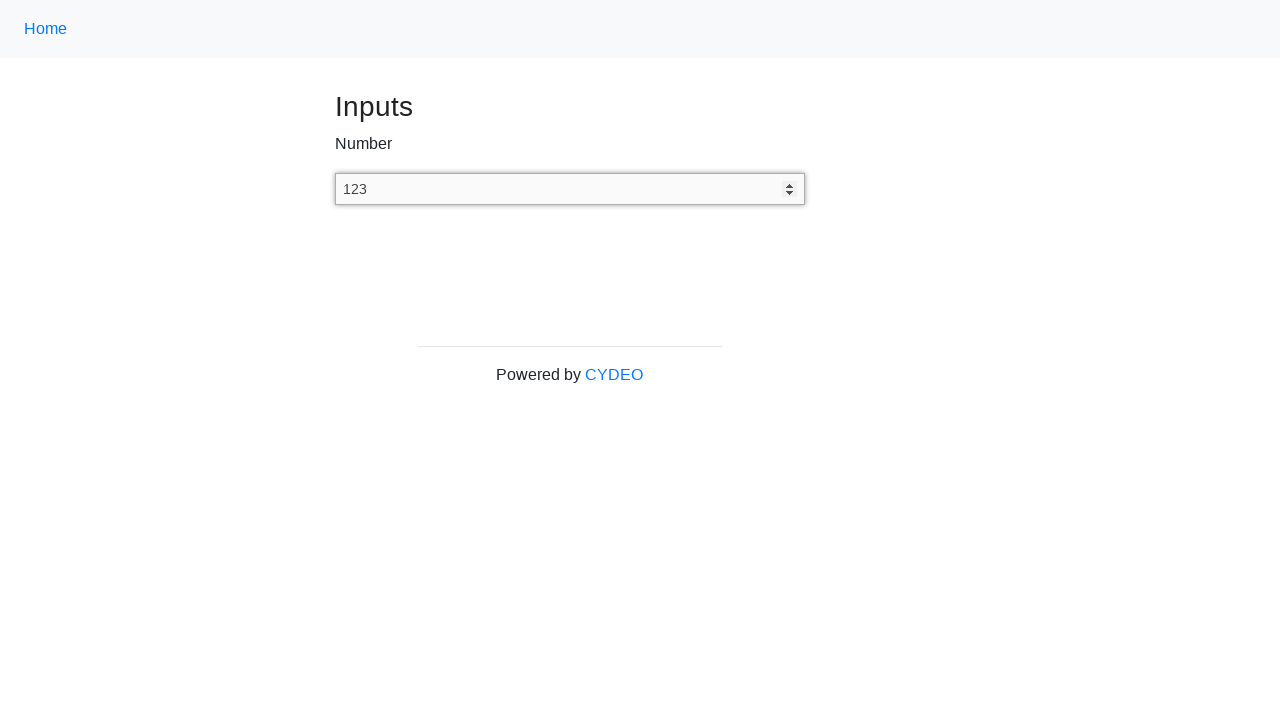

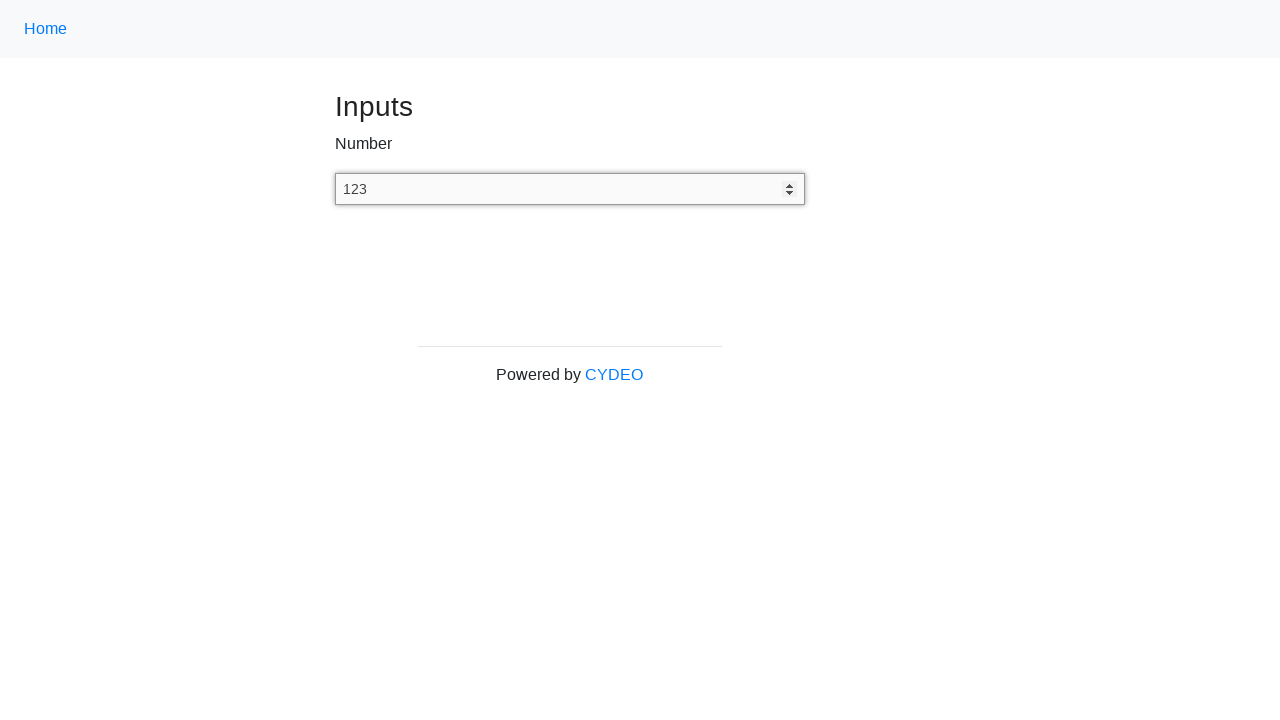